Tests alert handling on W3Schools tryit editor by switching to iframe, triggering an alert, and accepting it

Starting URL: https://www.w3schools.com/jsref/tryit.asp?filename=tryjsref_alert

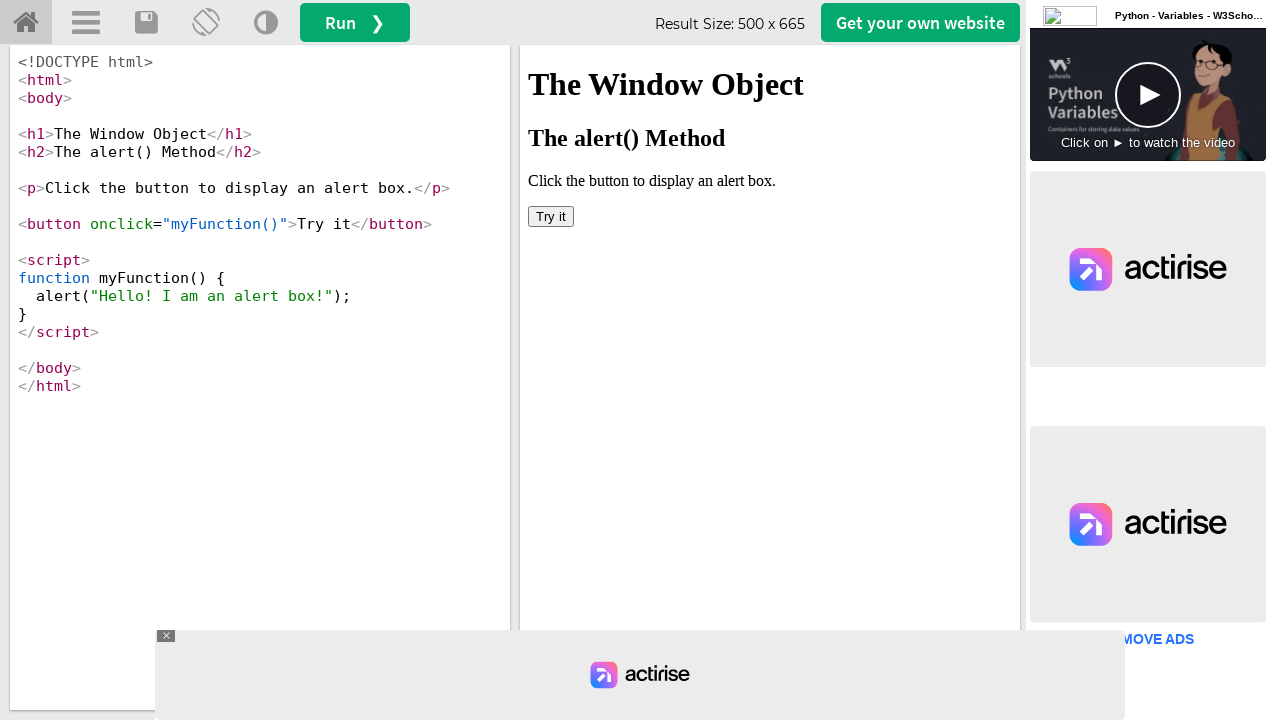

Located iframe with ID 'iframeResult' containing the example
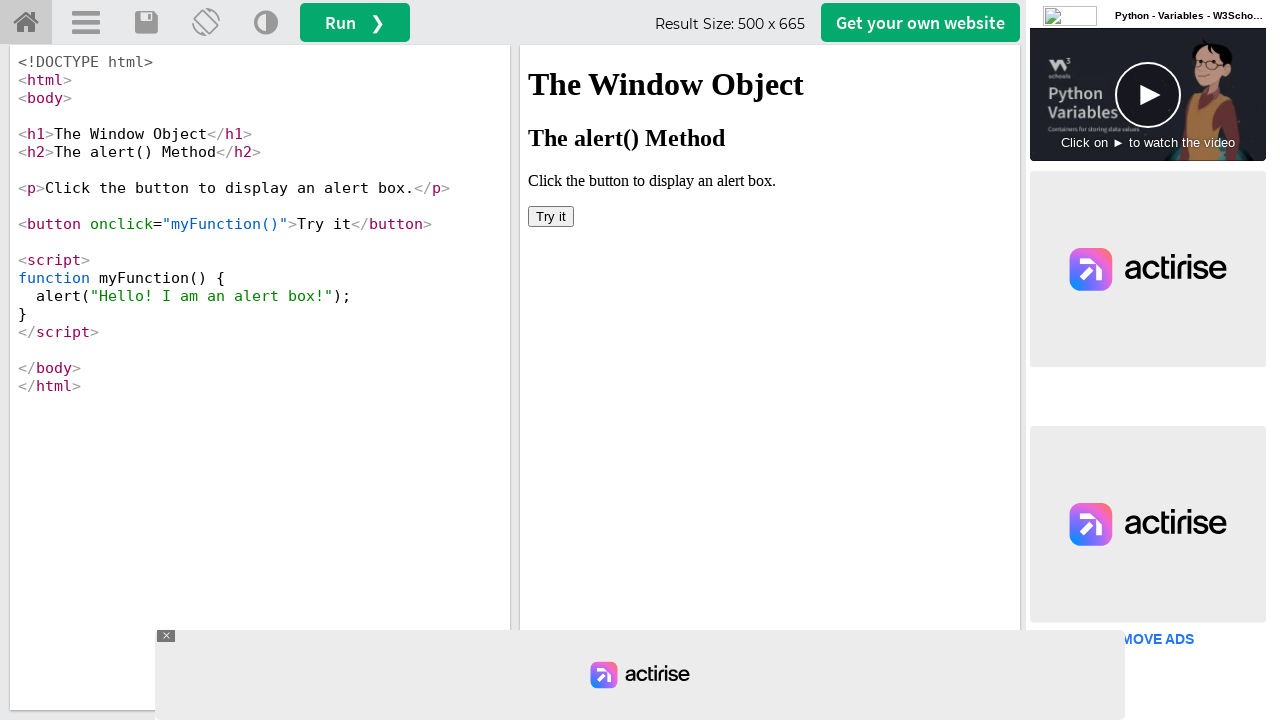

Clicked button in iframe to trigger alert at (551, 216) on #iframeResult >> internal:control=enter-frame >> button
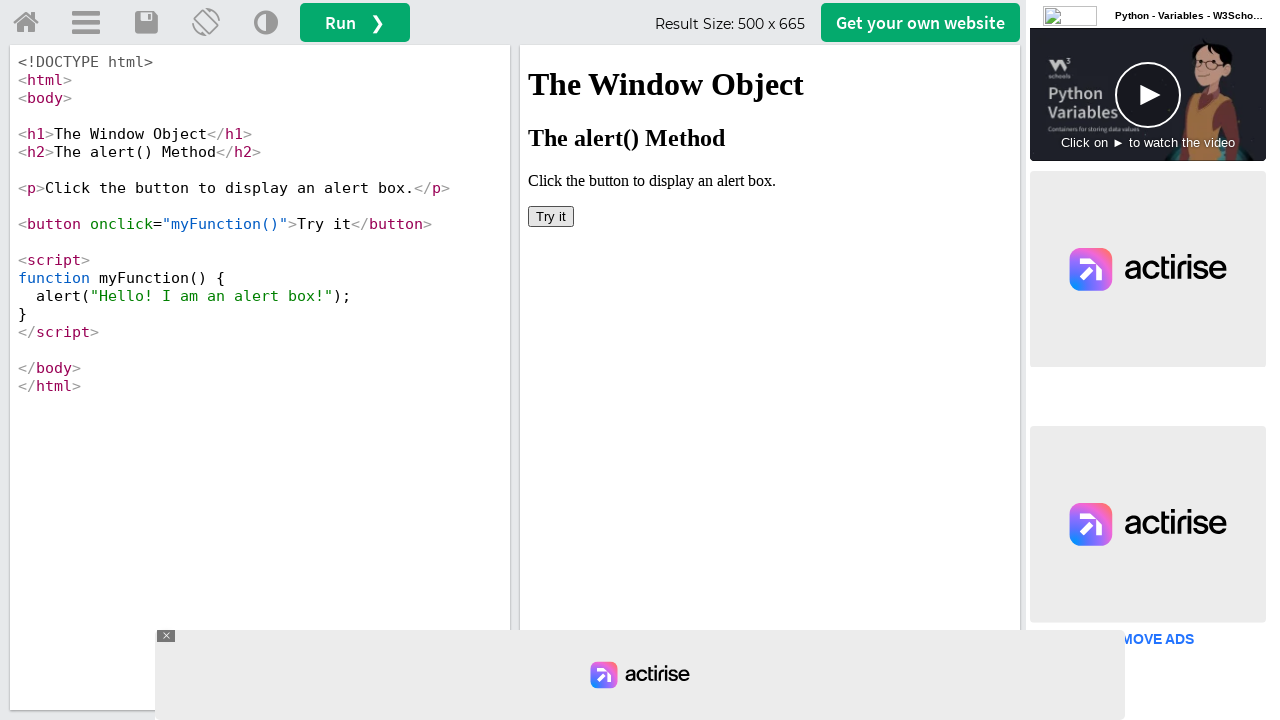

Set up dialog handler to automatically accept alerts
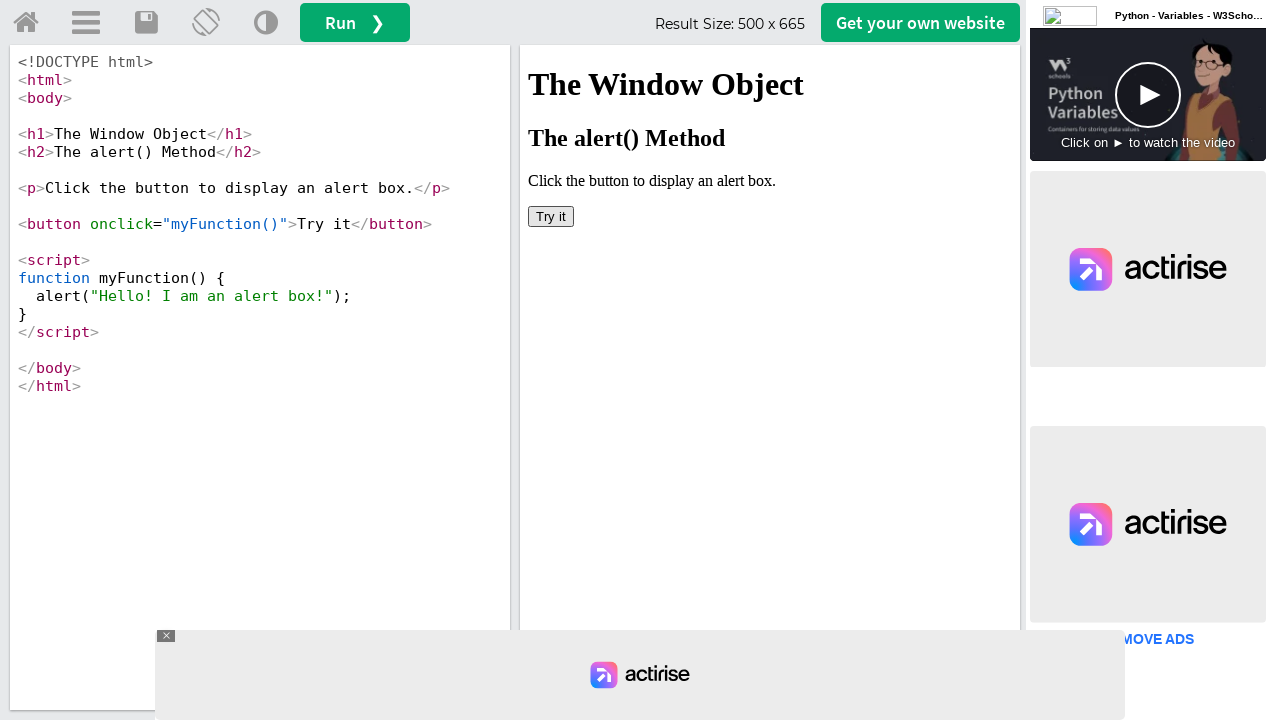

Clicked button again to trigger alert with handler active at (551, 216) on #iframeResult >> internal:control=enter-frame >> button
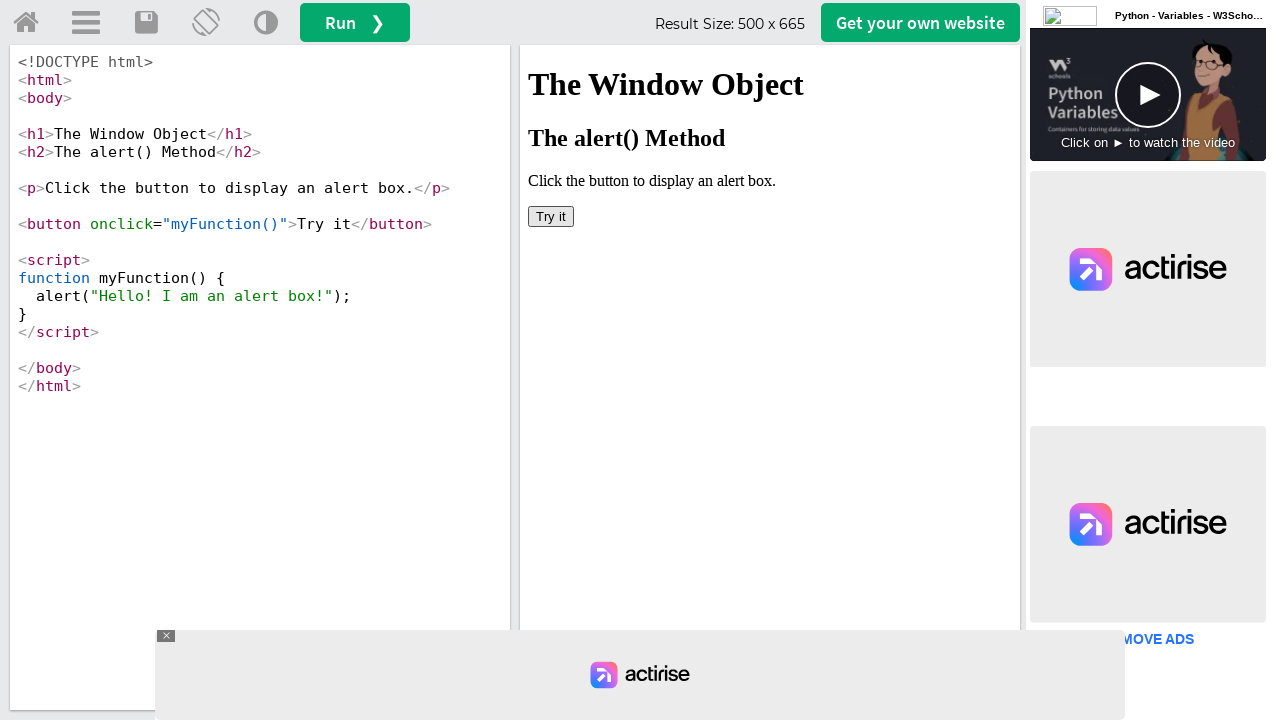

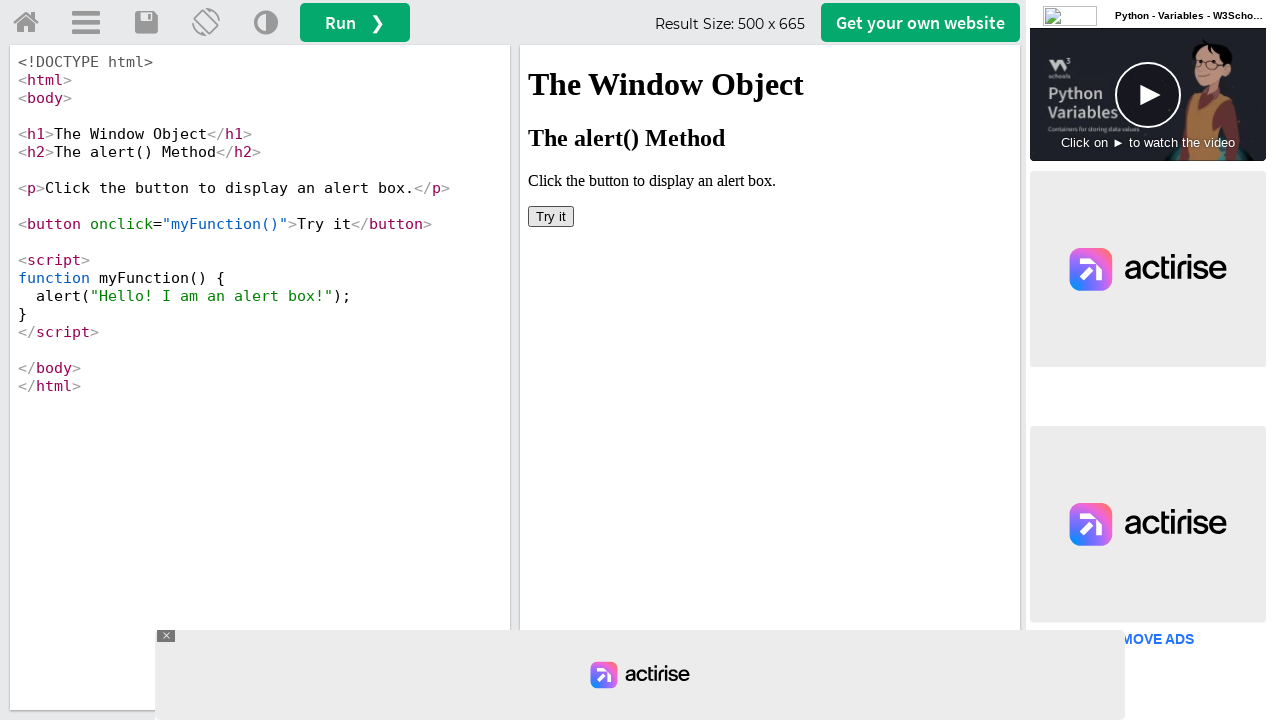